Browses through different categories (Phones, Laptops, Monitors), adds one product from each category to cart, then completes checkout

Starting URL: https://www.demoblaze.com/

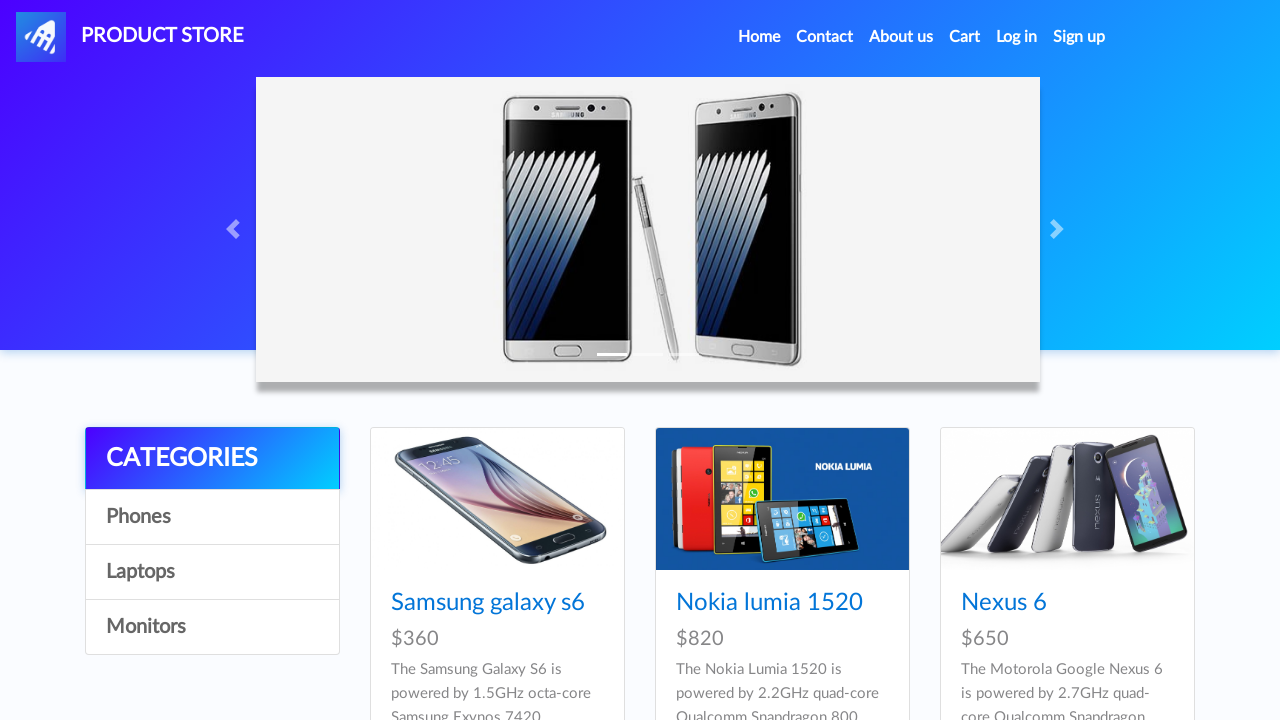

Clicked on Phones category at (212, 517) on a:text('Phones')
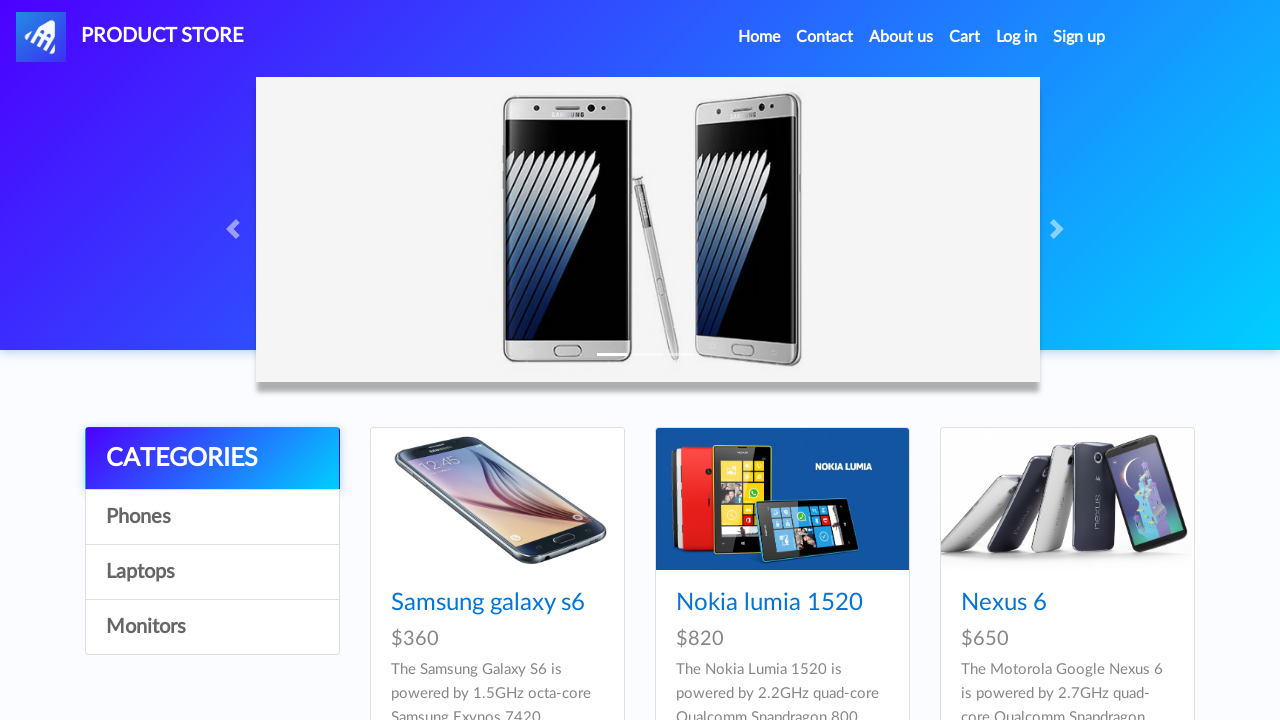

Waited for product cards to be visible
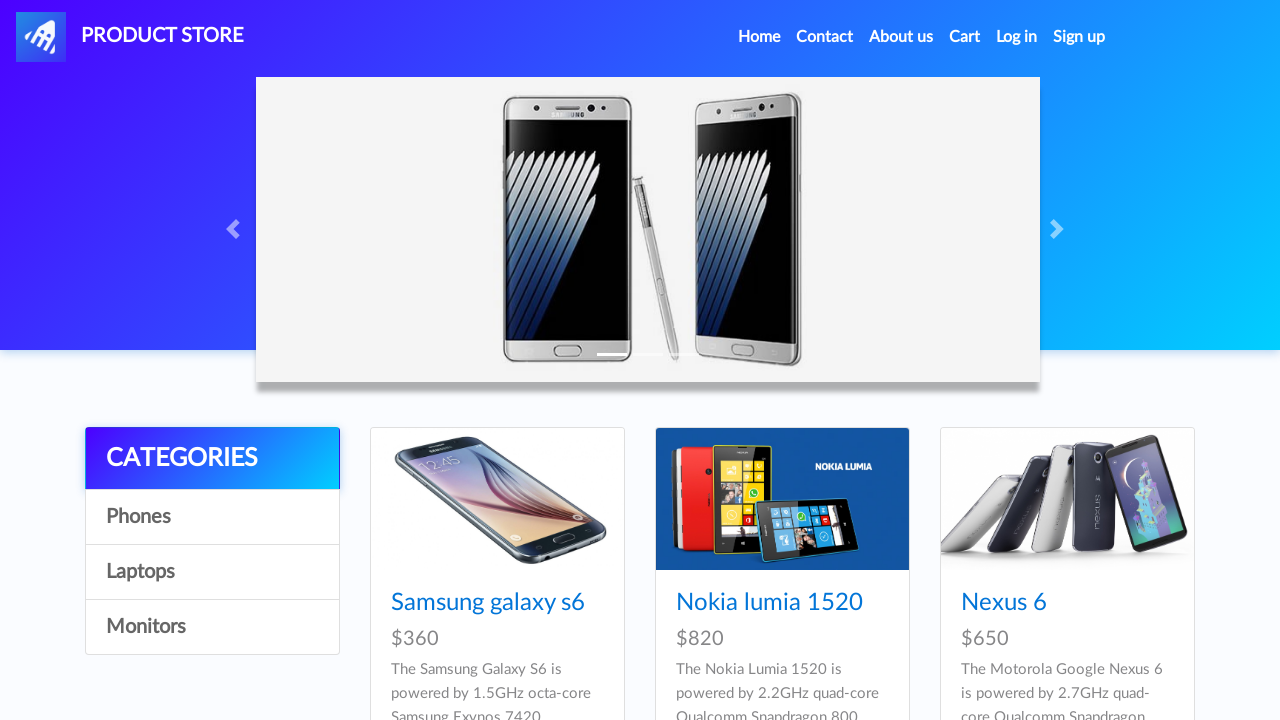

Queried all product links in Phones category
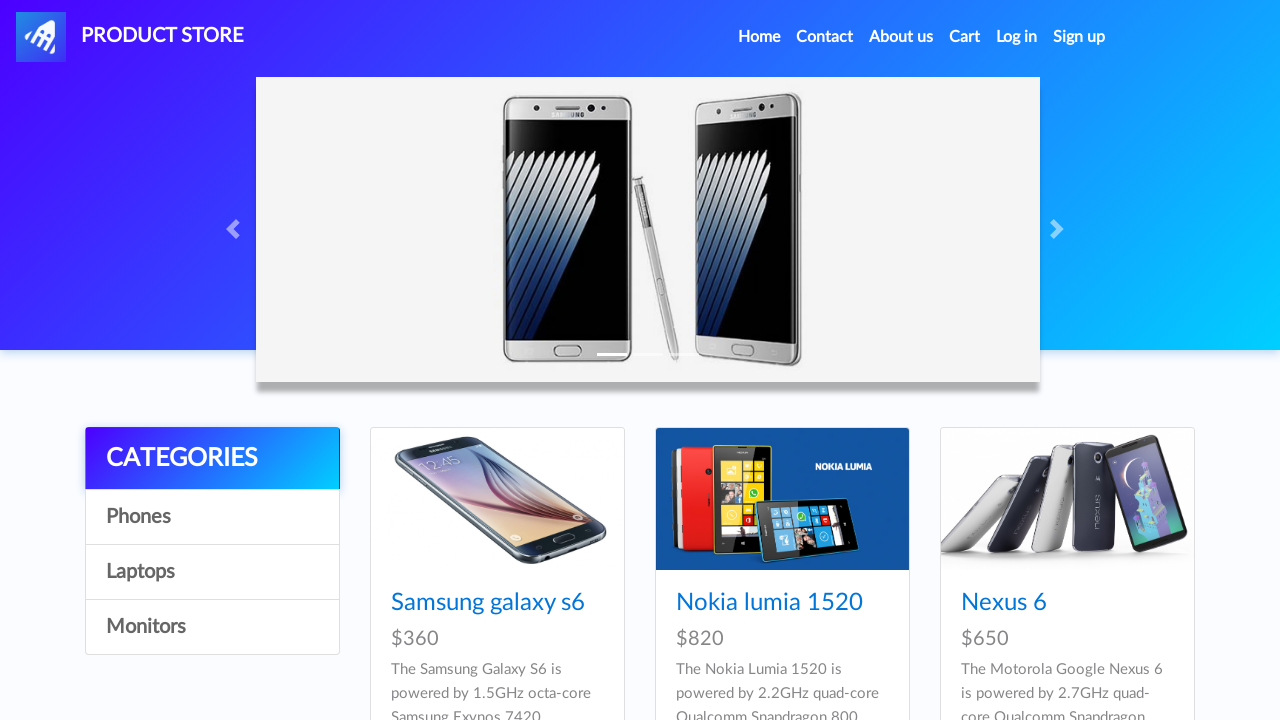

Found and clicked on Samsung Galaxy S6 product
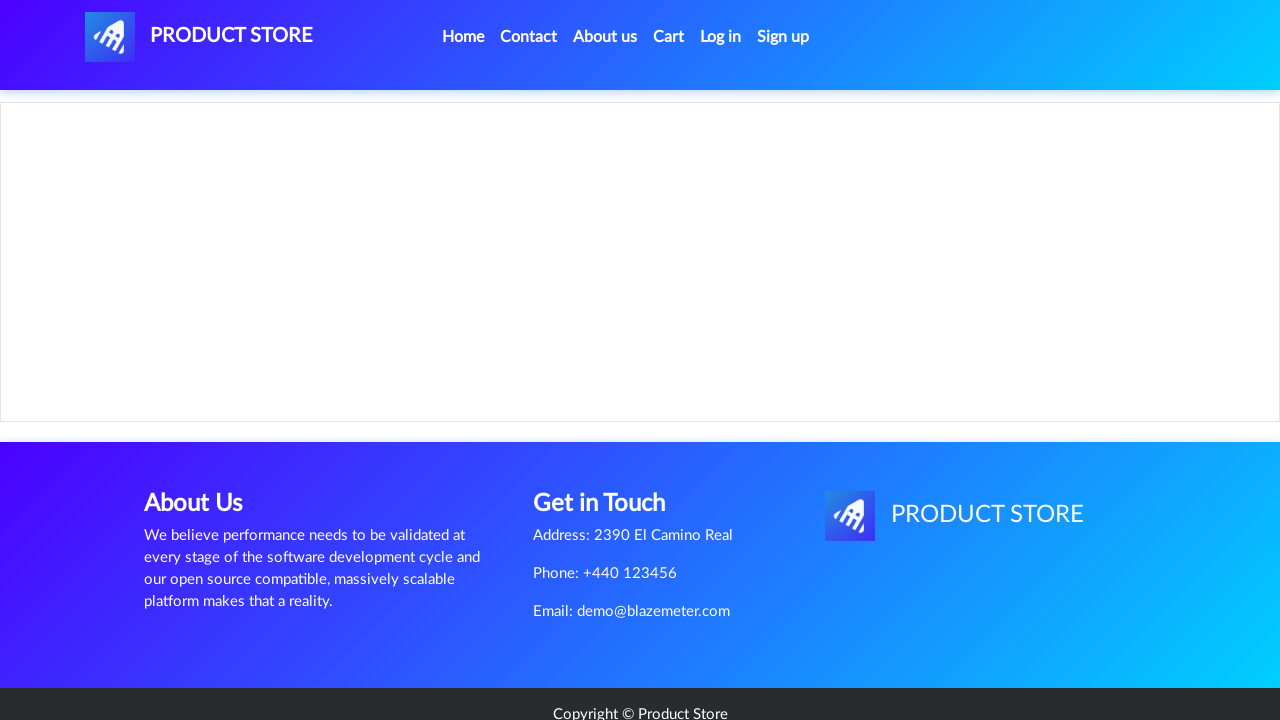

Clicked Add to cart button for Samsung Galaxy S6 at (610, 440) on a:text('Add to cart')
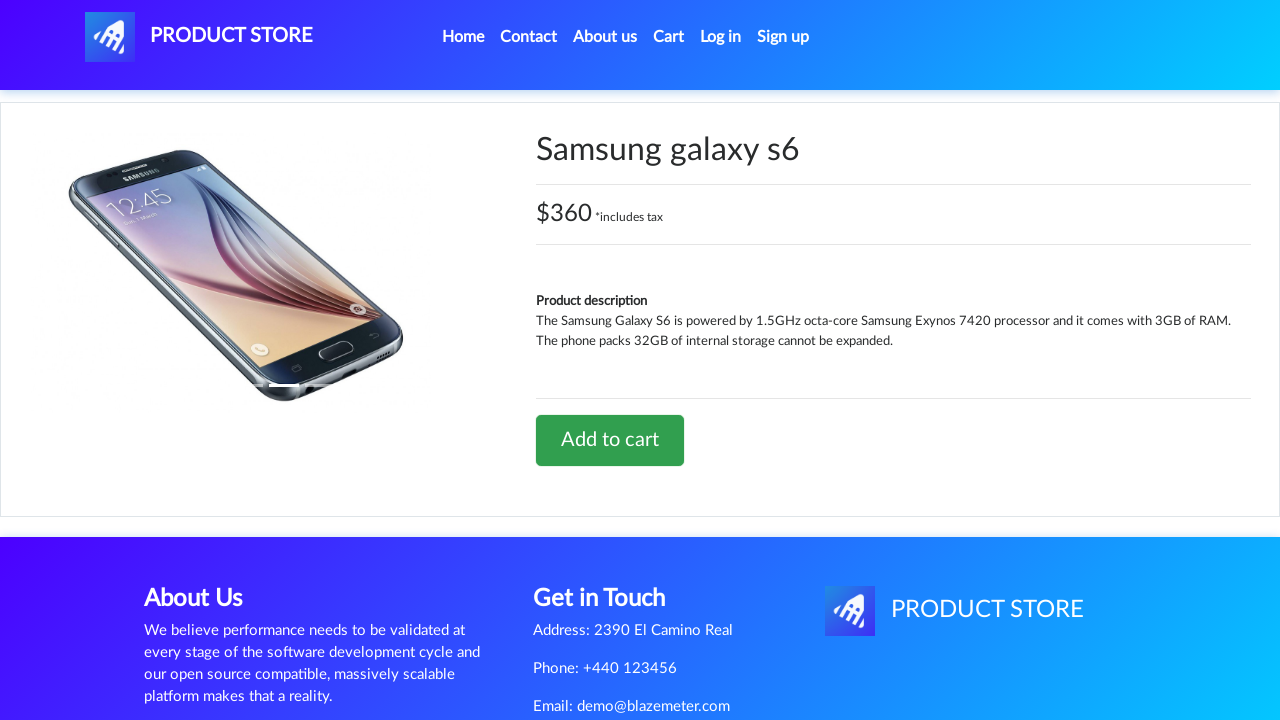

Accepted confirmation dialog for adding product to cart
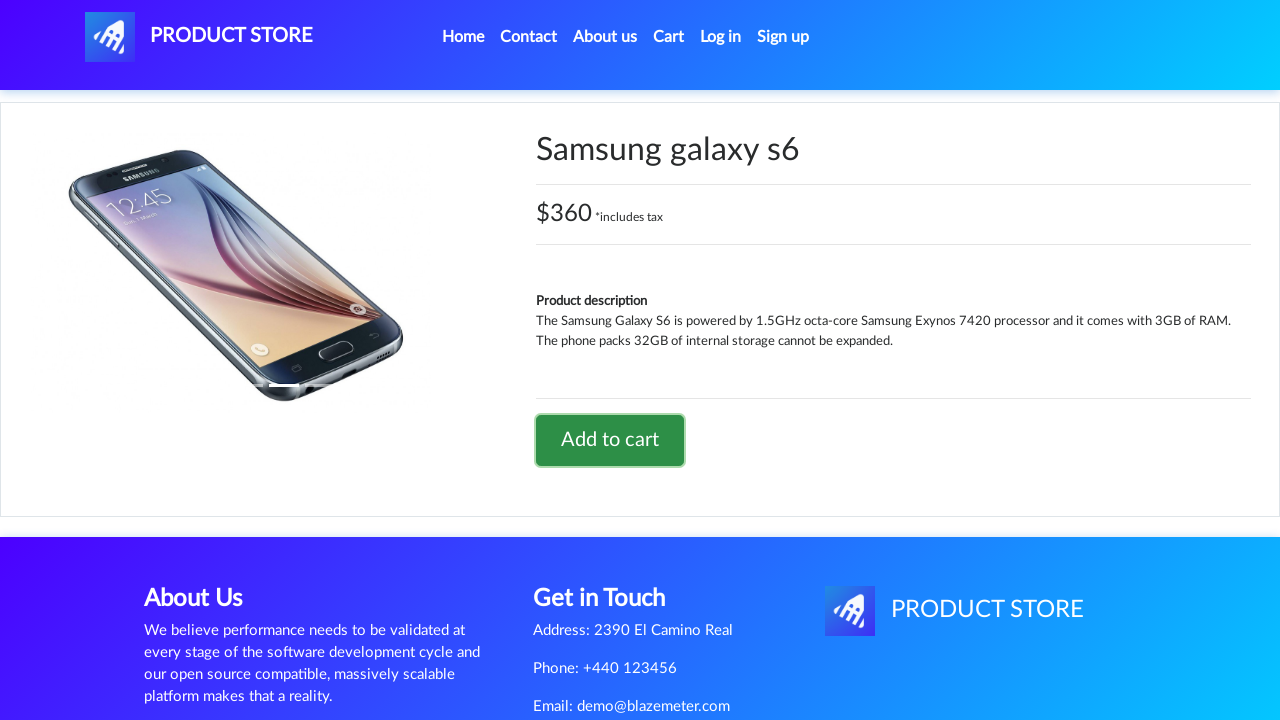

Navigated back to home page at (199, 37) on a[href='index.html']
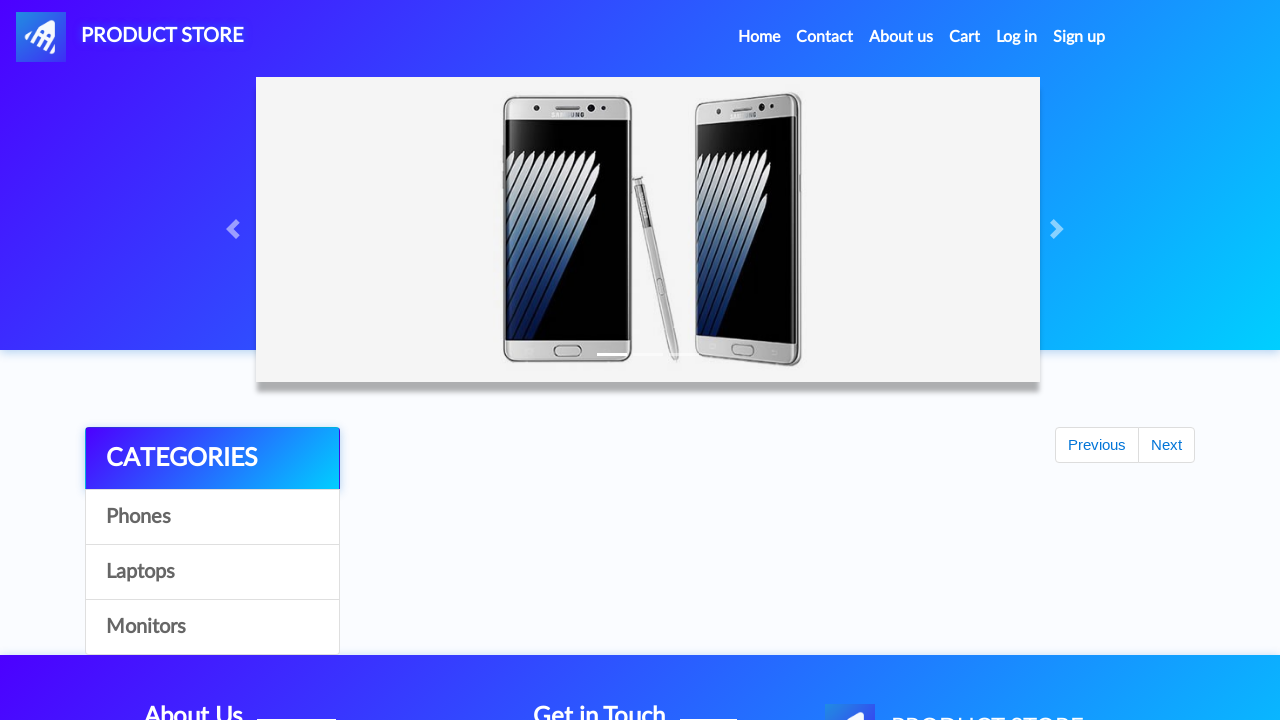

Clicked on Laptops category at (212, 572) on a:text('Laptops')
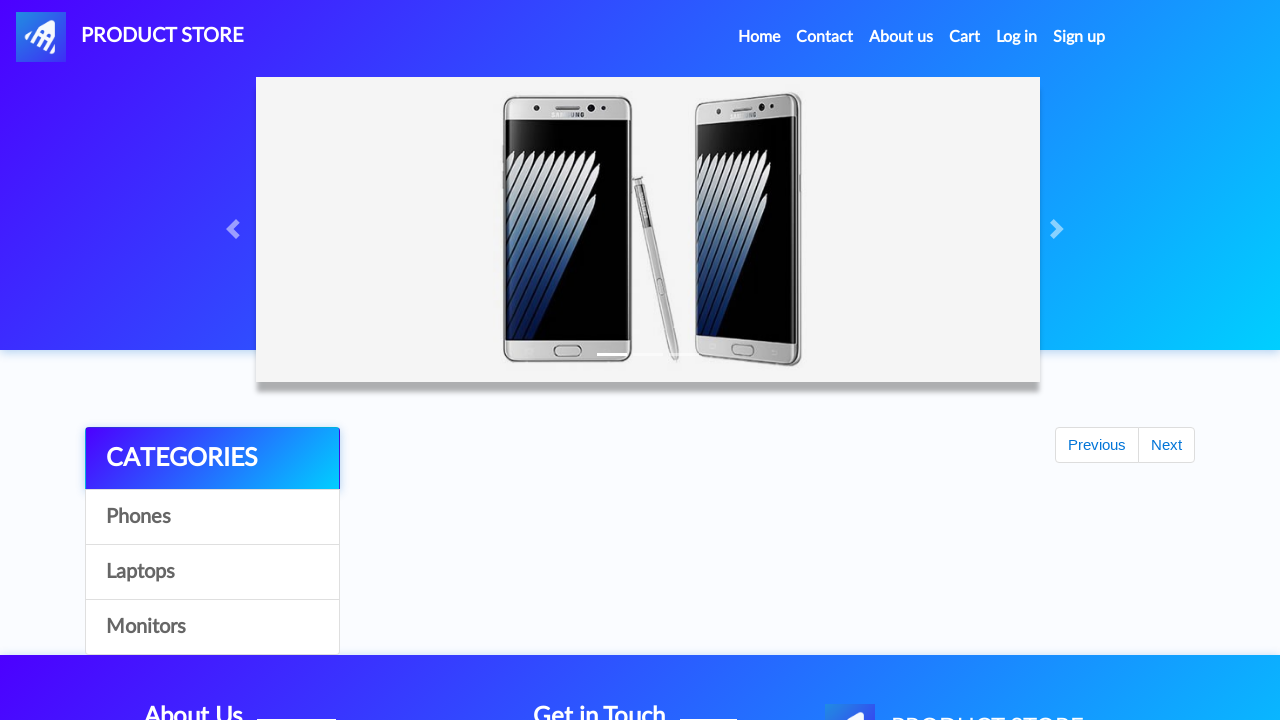

Waited for product cards to be visible
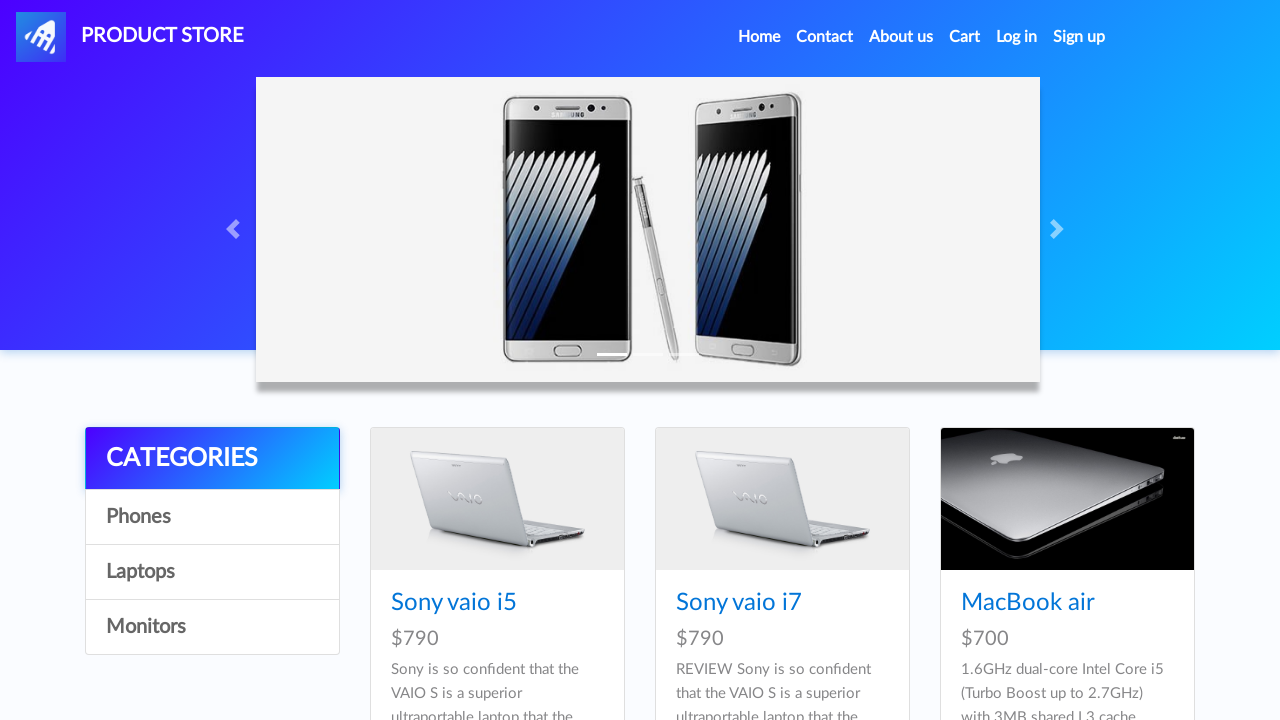

Queried all product links in Laptops category
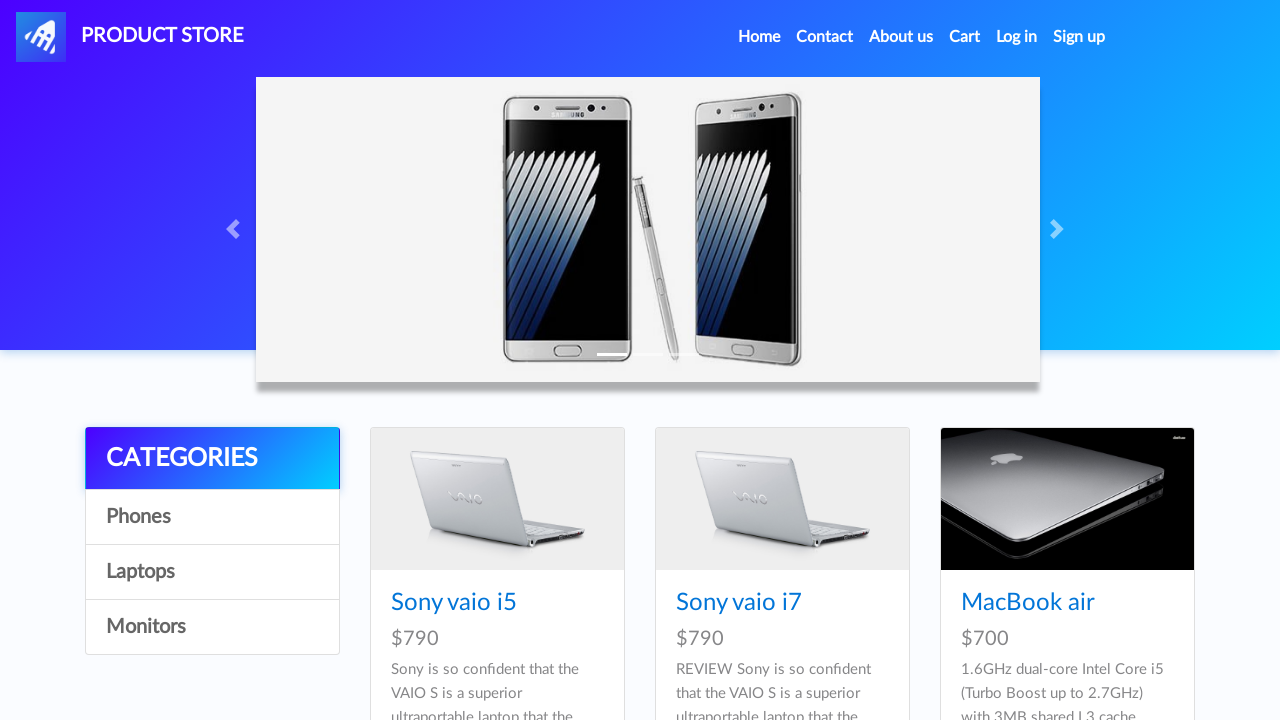

Found and clicked on Sony Vaio I5 product
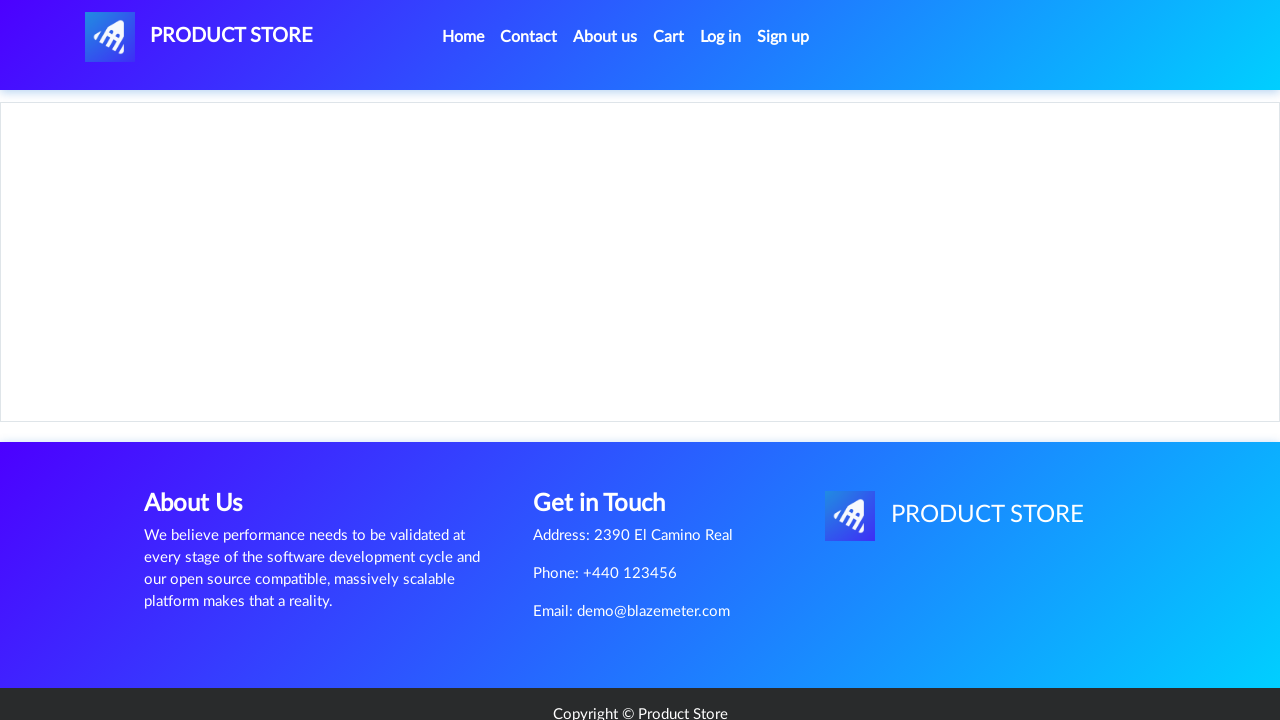

Clicked Add to cart button for Sony Vaio I5 at (610, 440) on a:text('Add to cart')
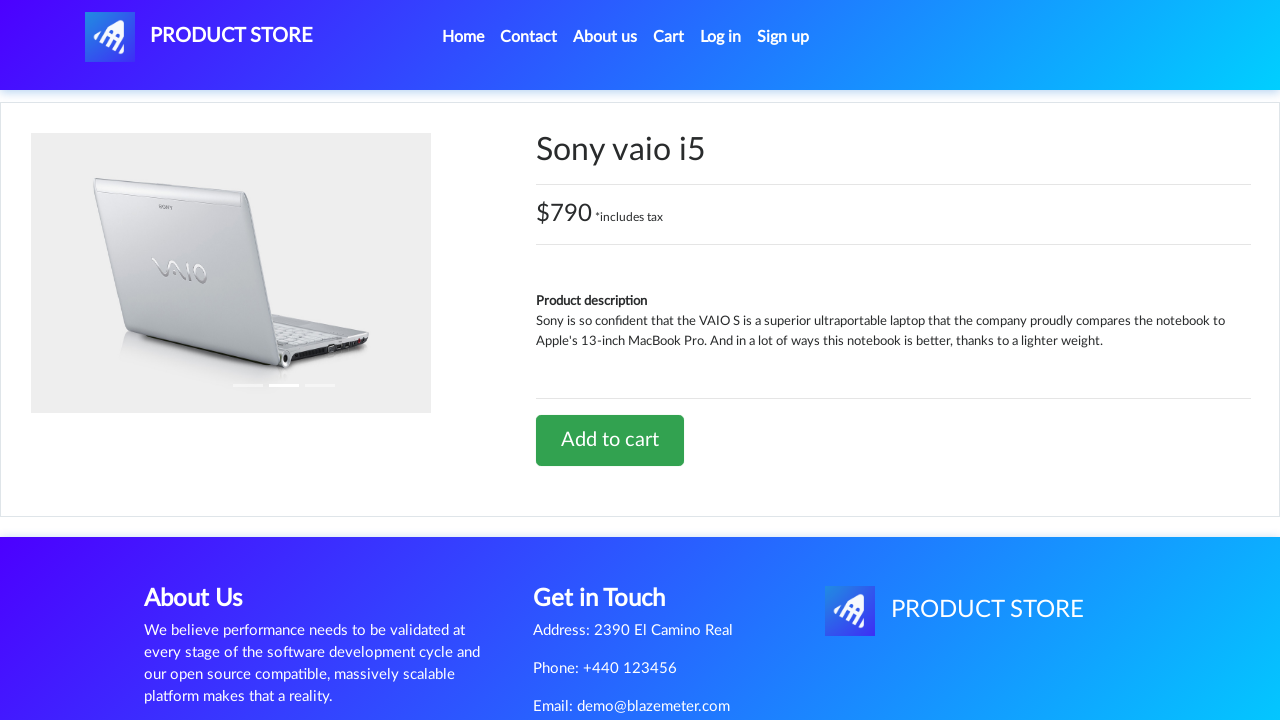

Accepted confirmation dialog for adding product to cart
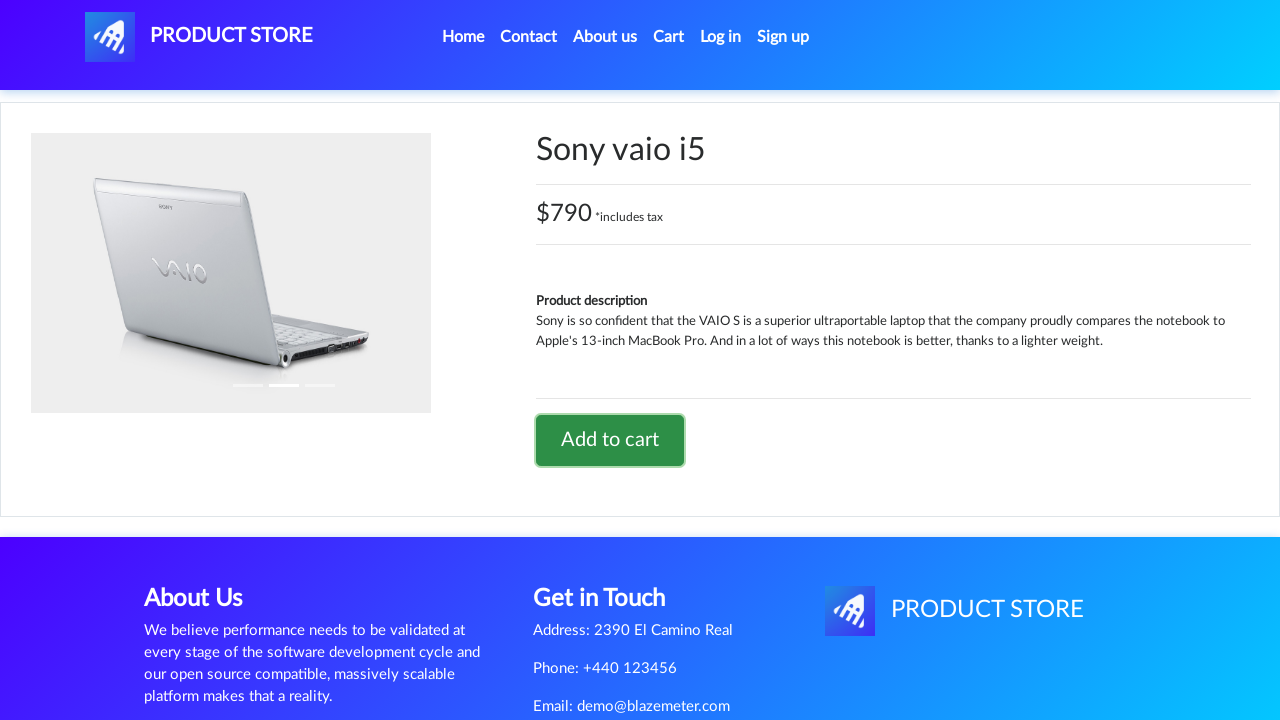

Navigated back to home page at (199, 37) on a[href='index.html']
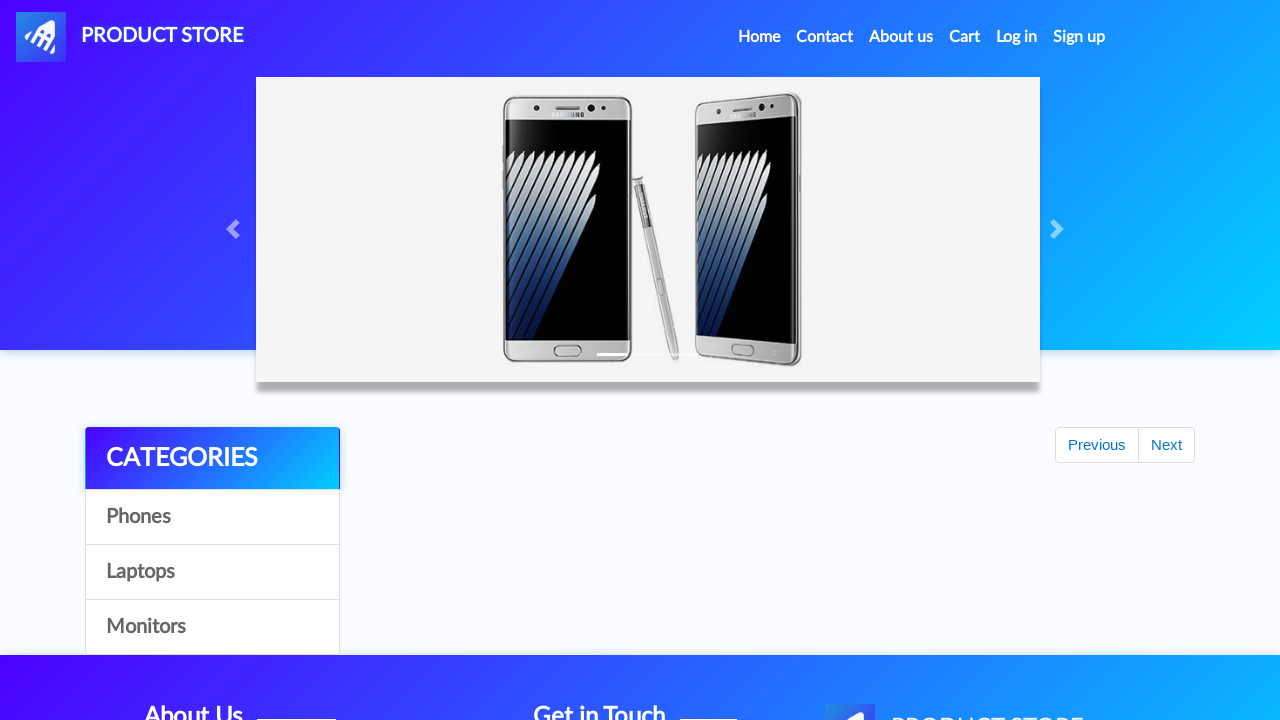

Clicked on Monitors category at (212, 627) on a:text('Monitors')
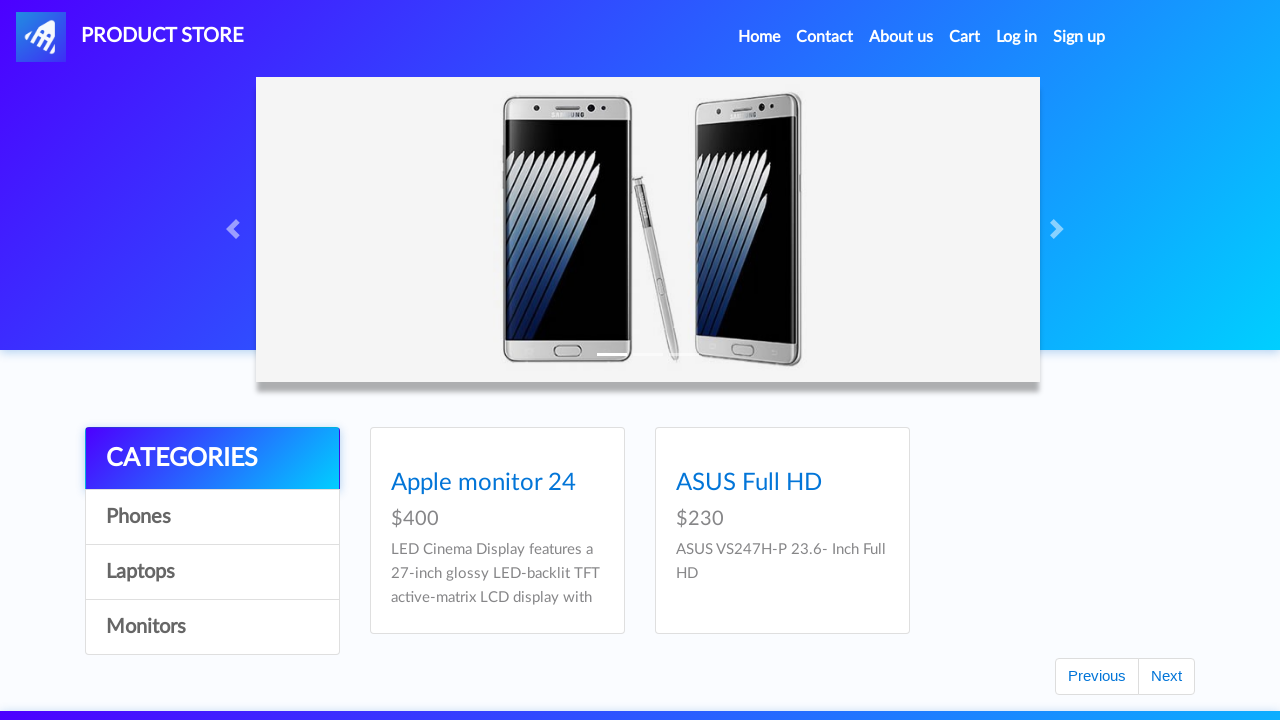

Waited for product cards to be visible
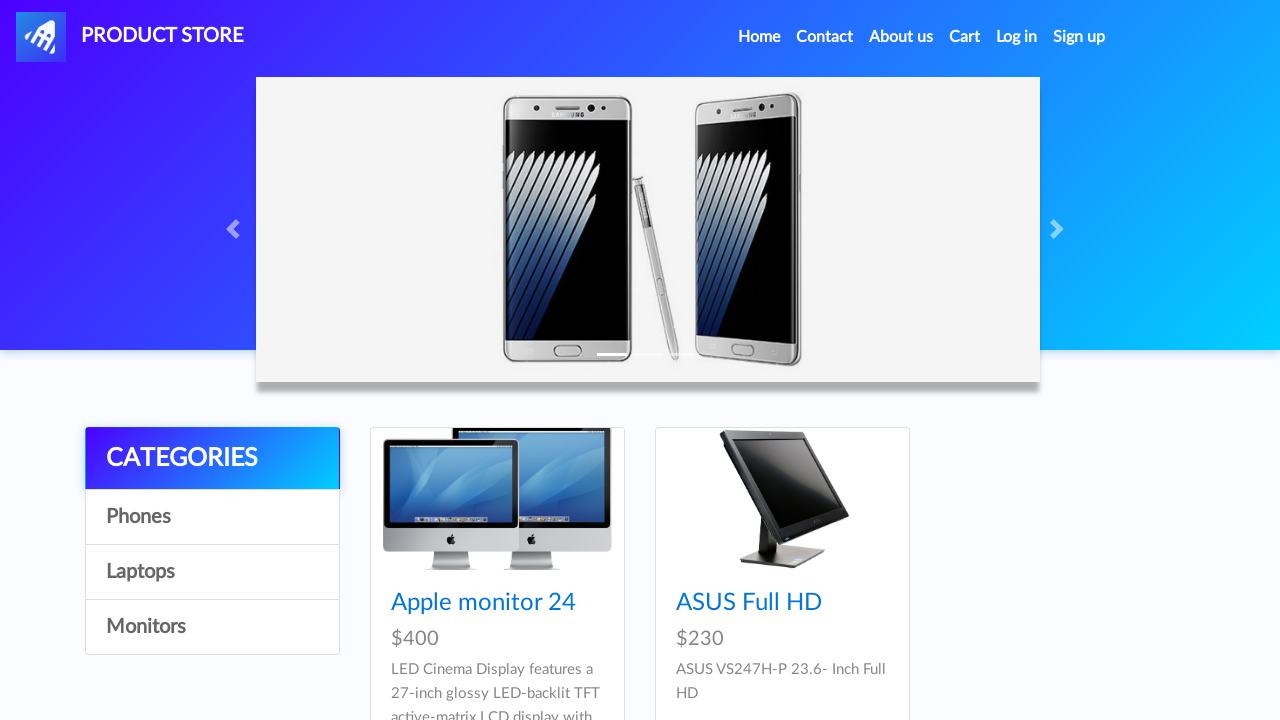

Queried all product links in Monitors category
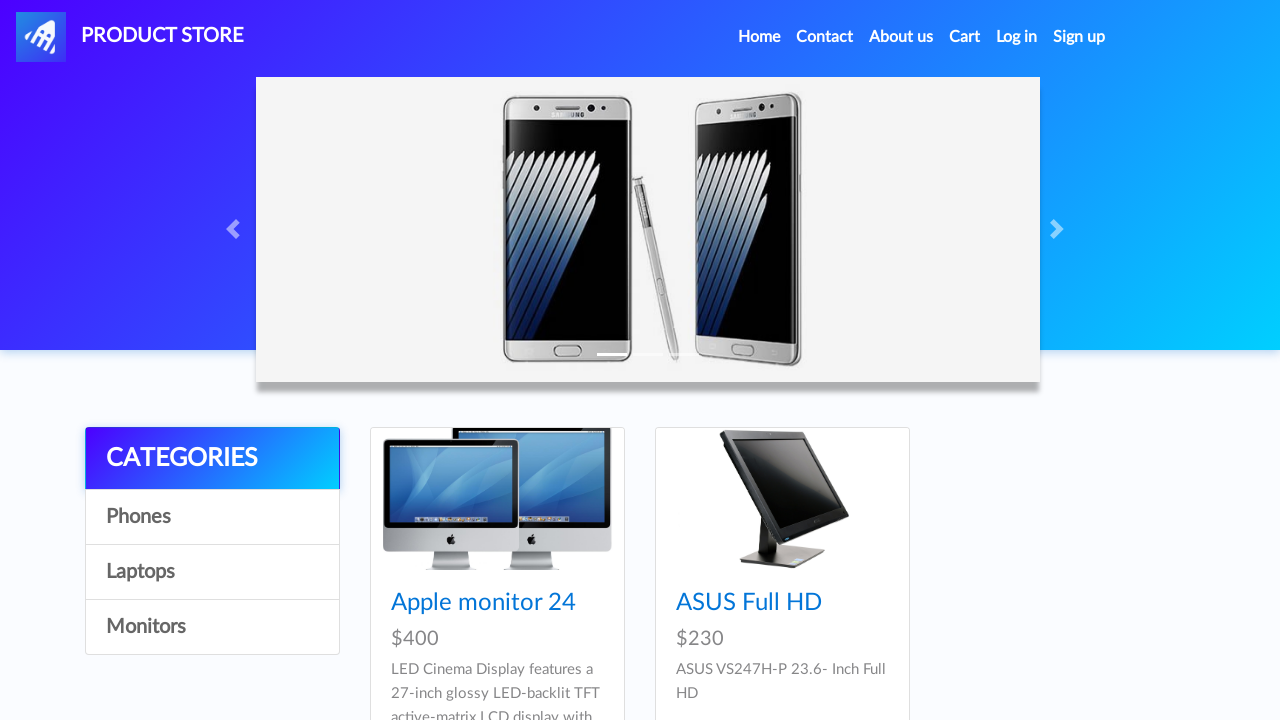

Found and clicked on Apple Monitor 24 product
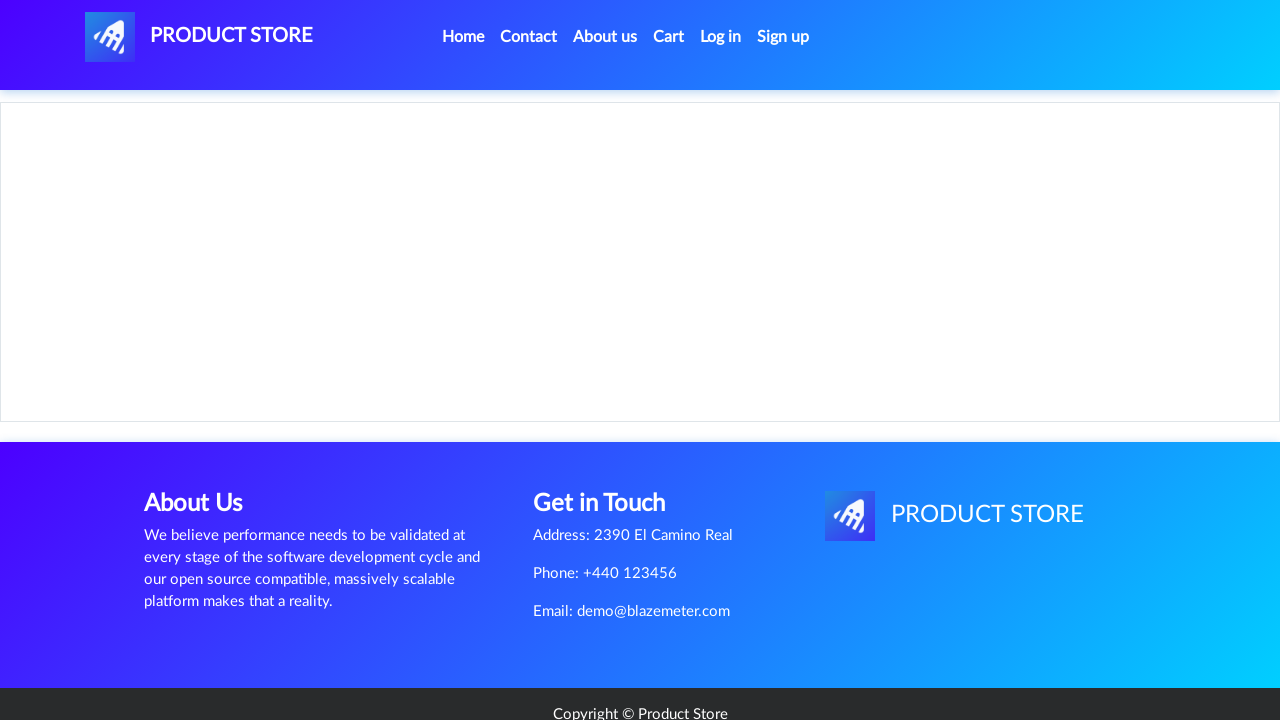

Clicked Add to cart button for Apple Monitor 24 at (610, 460) on a:text('Add to cart')
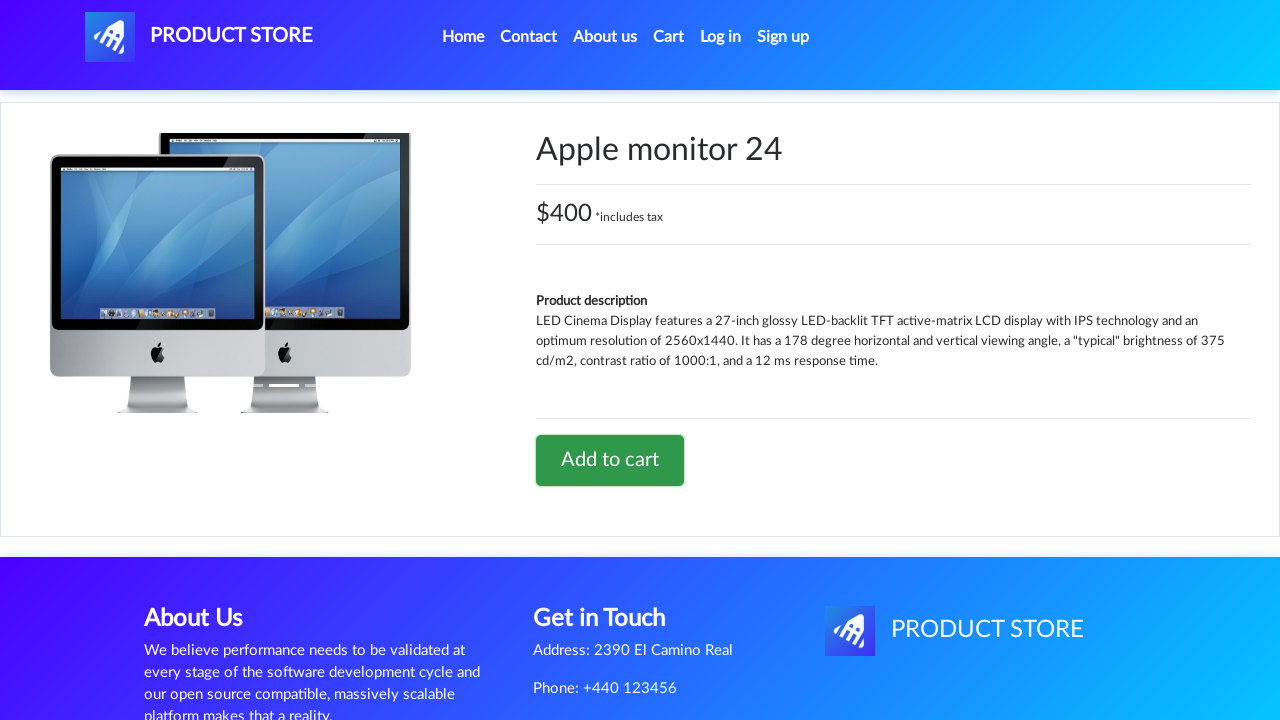

Accepted confirmation dialog for adding product to cart
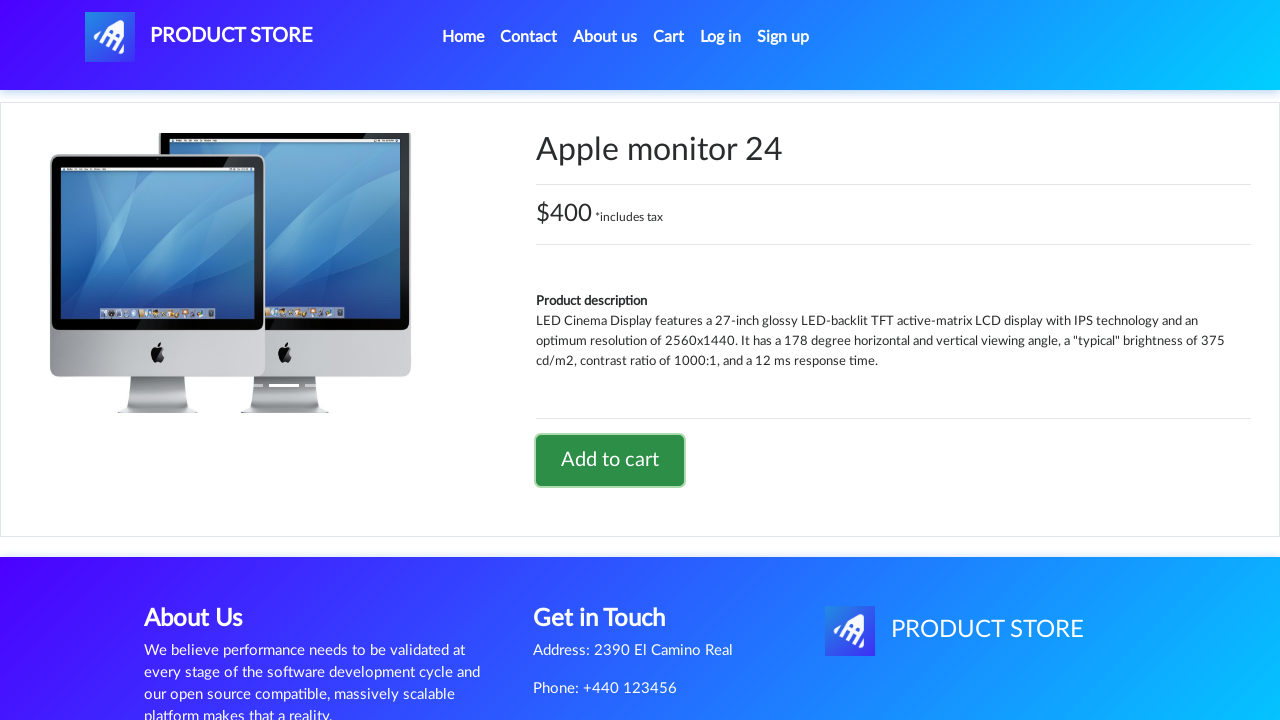

Navigated back to home page at (199, 37) on a[href='index.html']
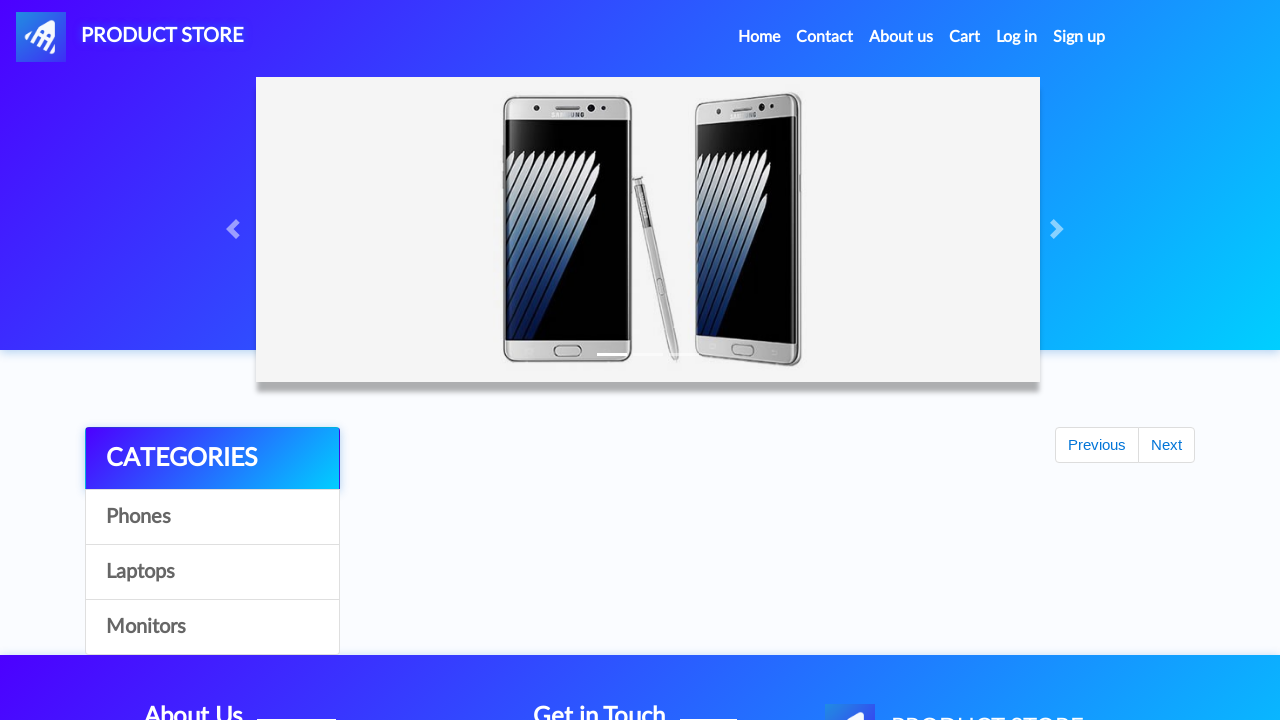

Clicked on Cart to view shopping cart at (965, 37) on a:text('Cart')
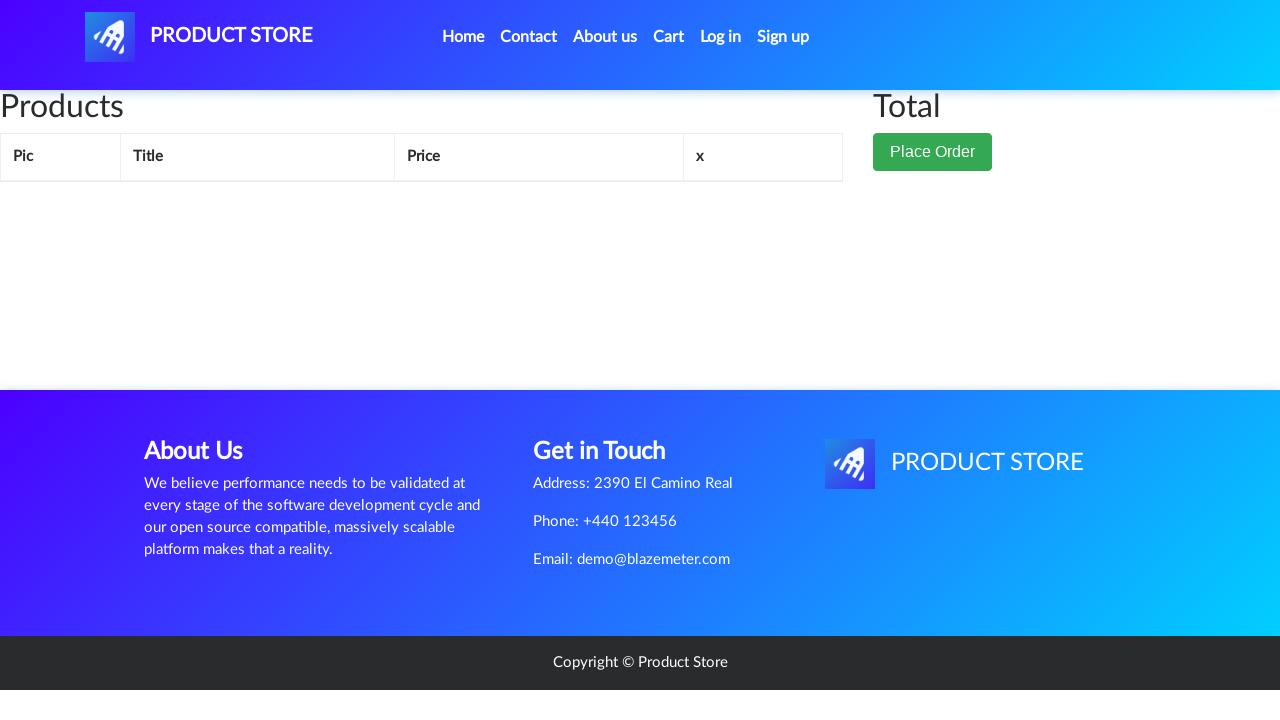

Clicked Checkout button to proceed to checkout at (933, 152) on .btn.btn-success
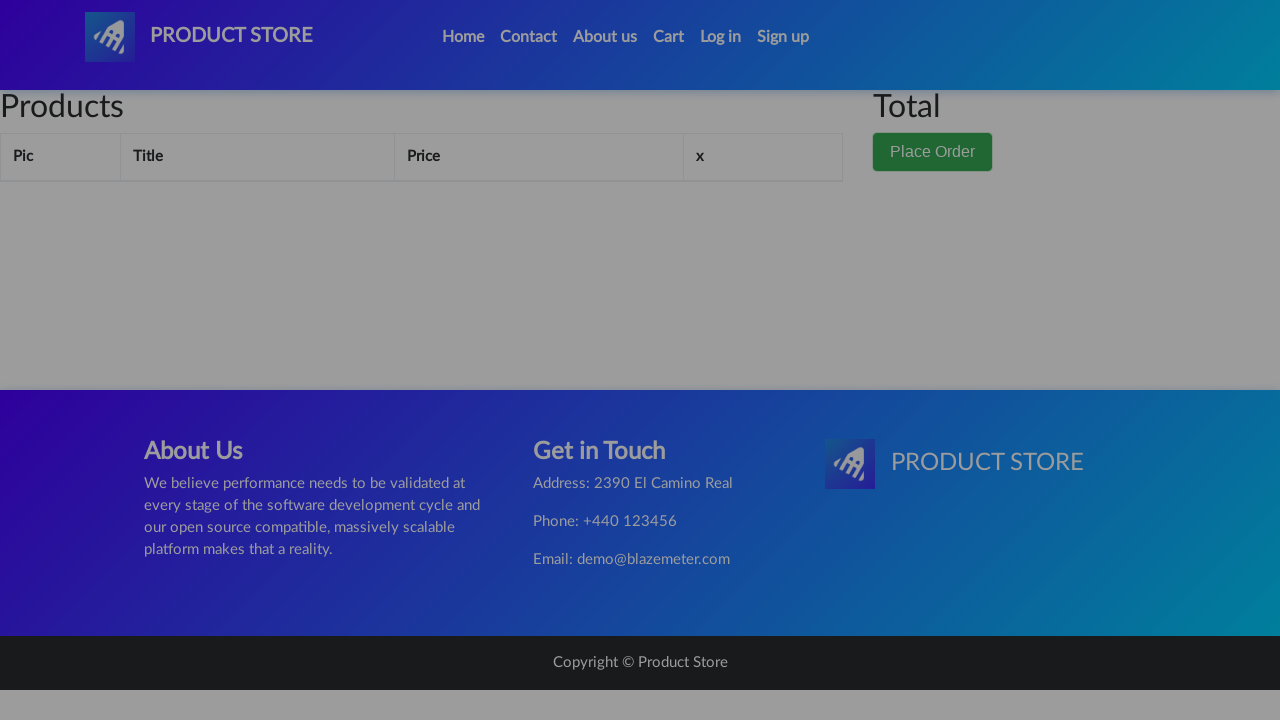

Filled in name field with 'Alice Johnson' on #name
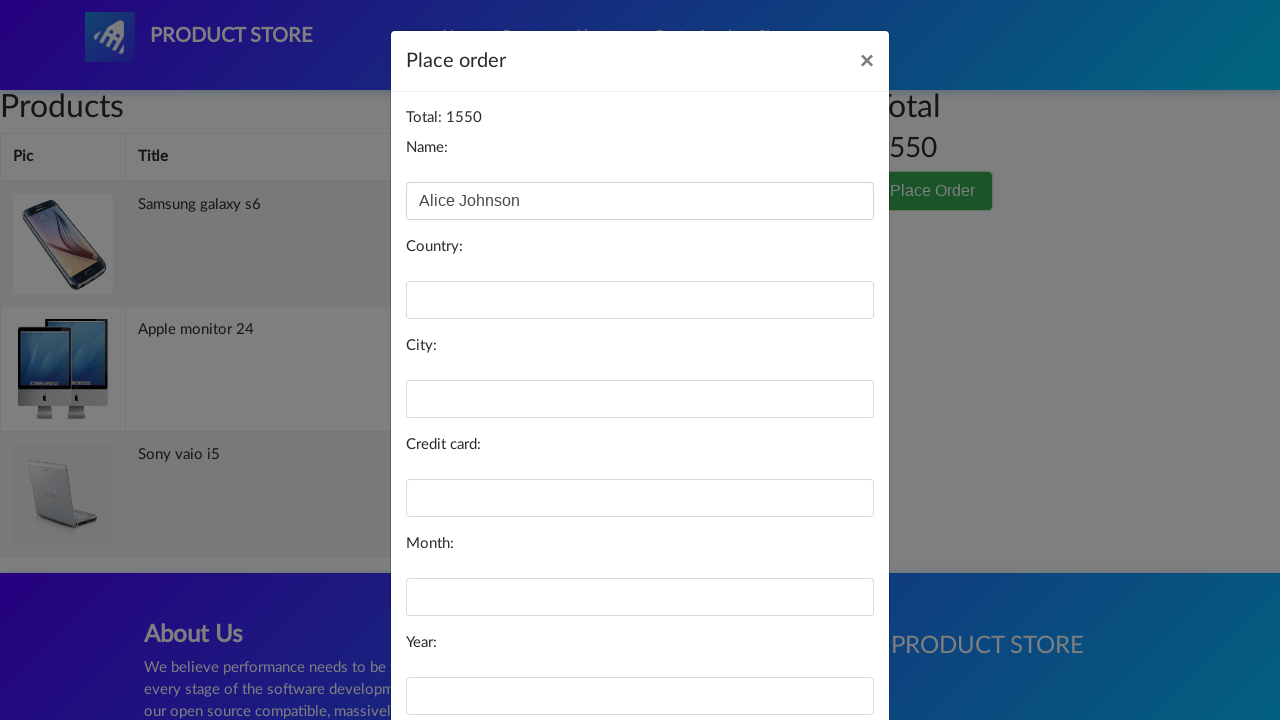

Filled in country field with 'Canada' on #country
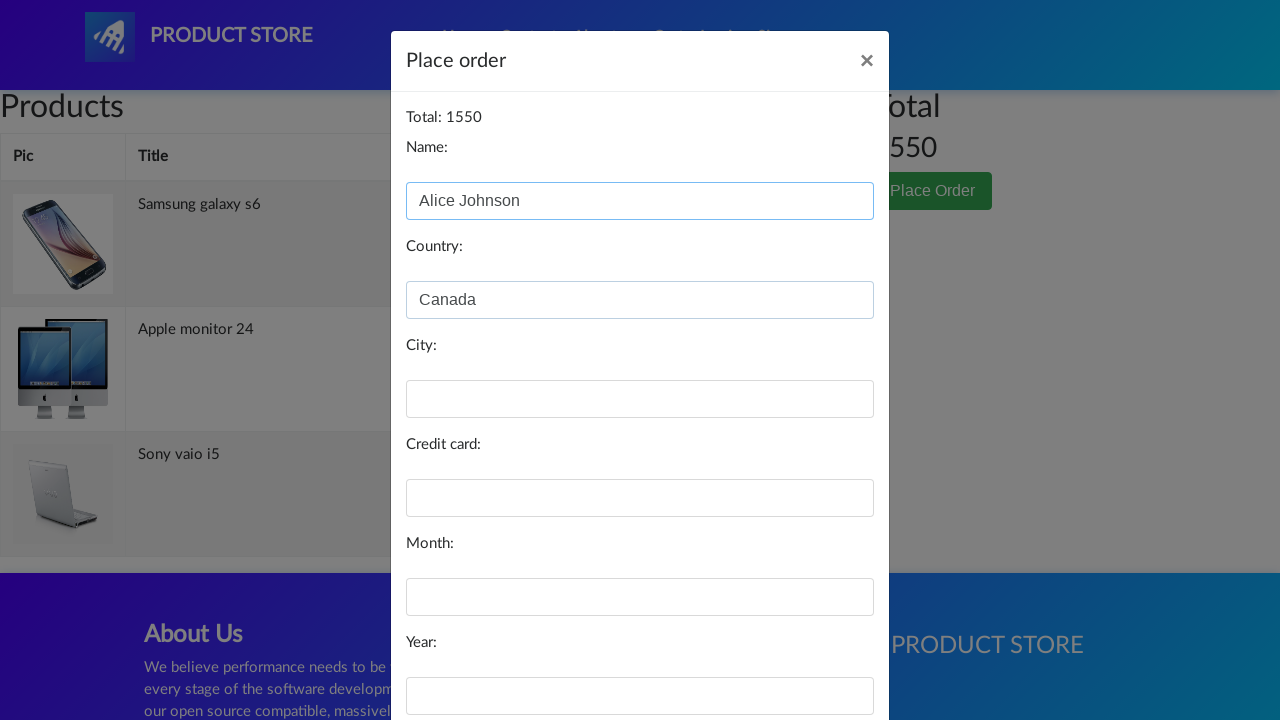

Filled in city field with 'Toronto' on #city
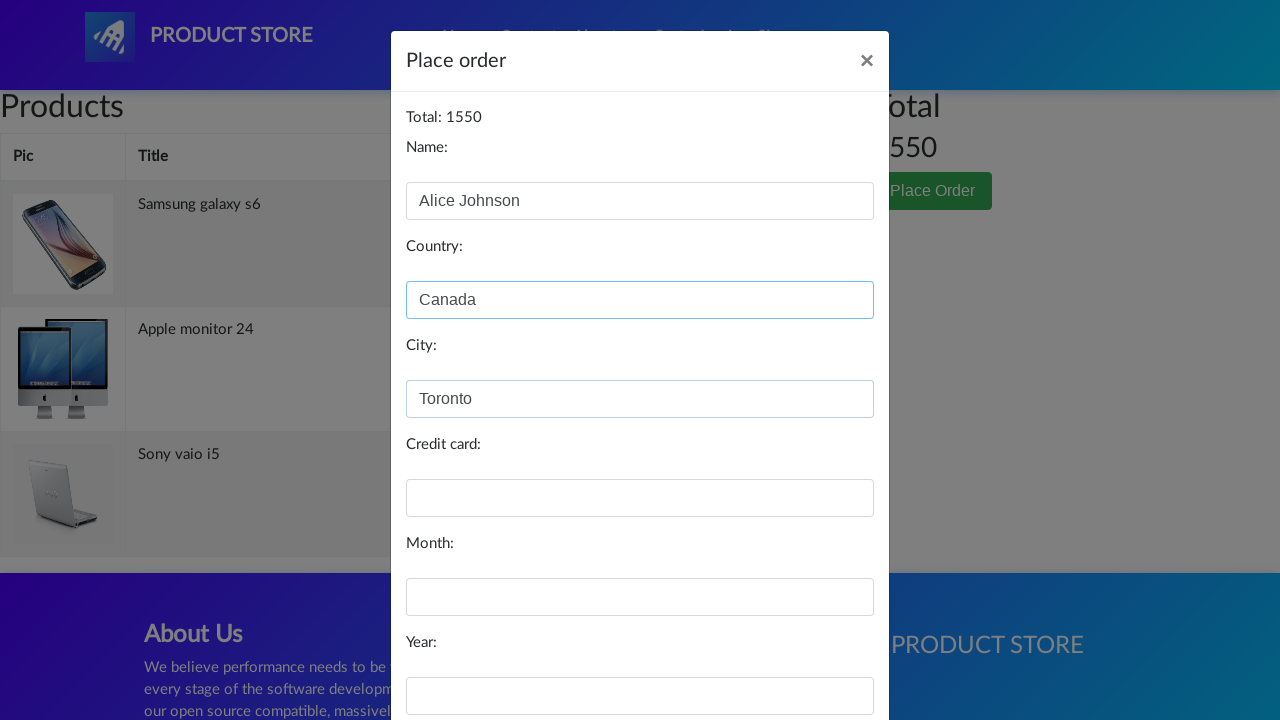

Filled in credit card field on #card
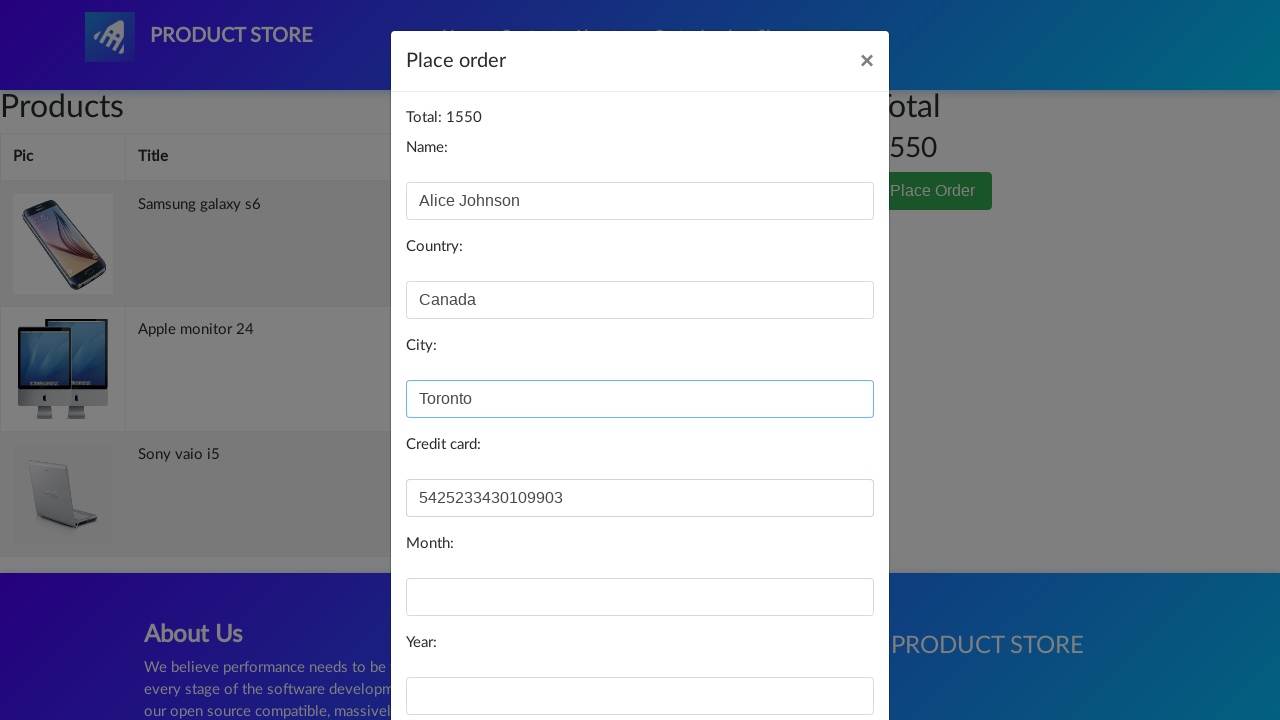

Filled in expiration month field with '11' on #month
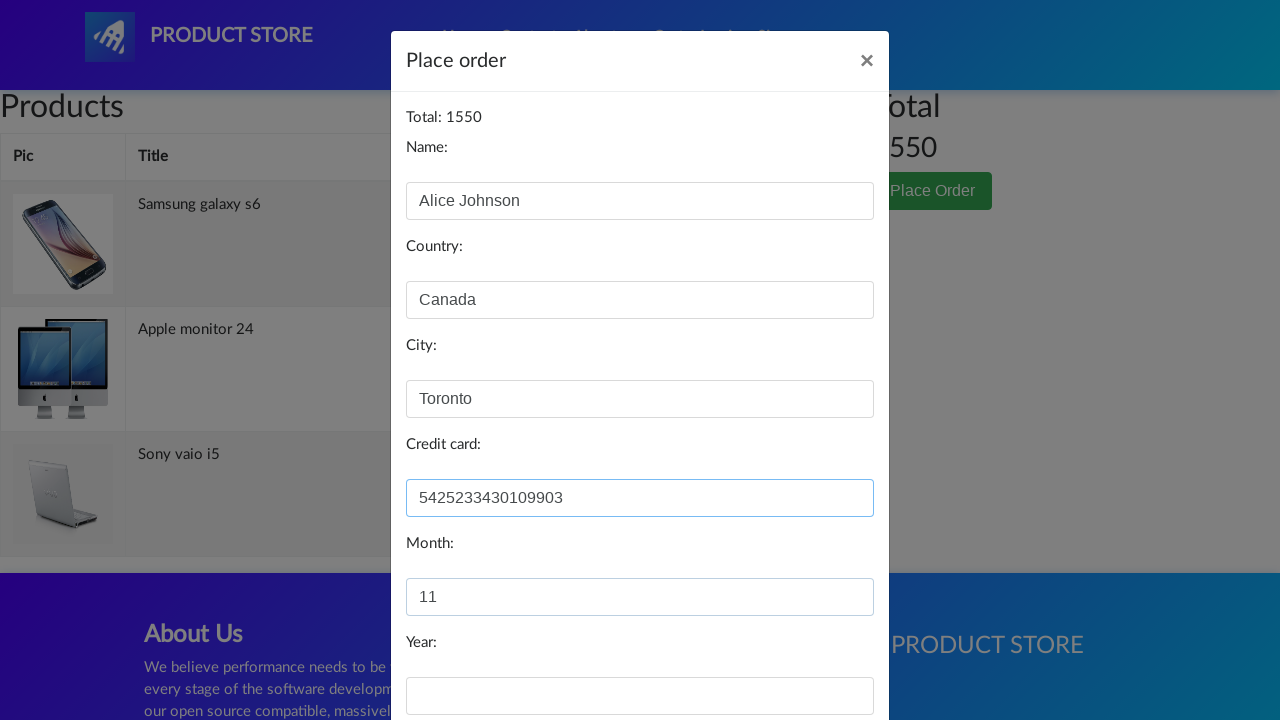

Filled in expiration year field with '2027' on #year
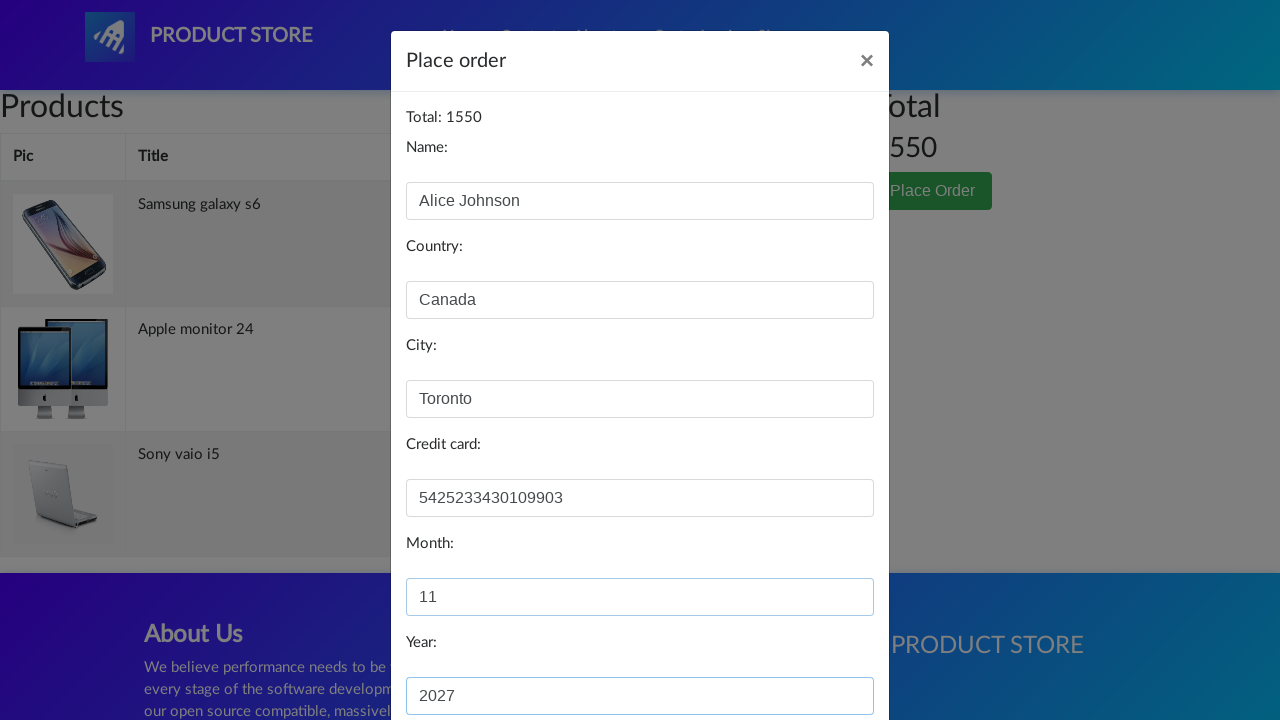

Clicked Purchase button to complete the order at (823, 655) on button:text('Purchase')
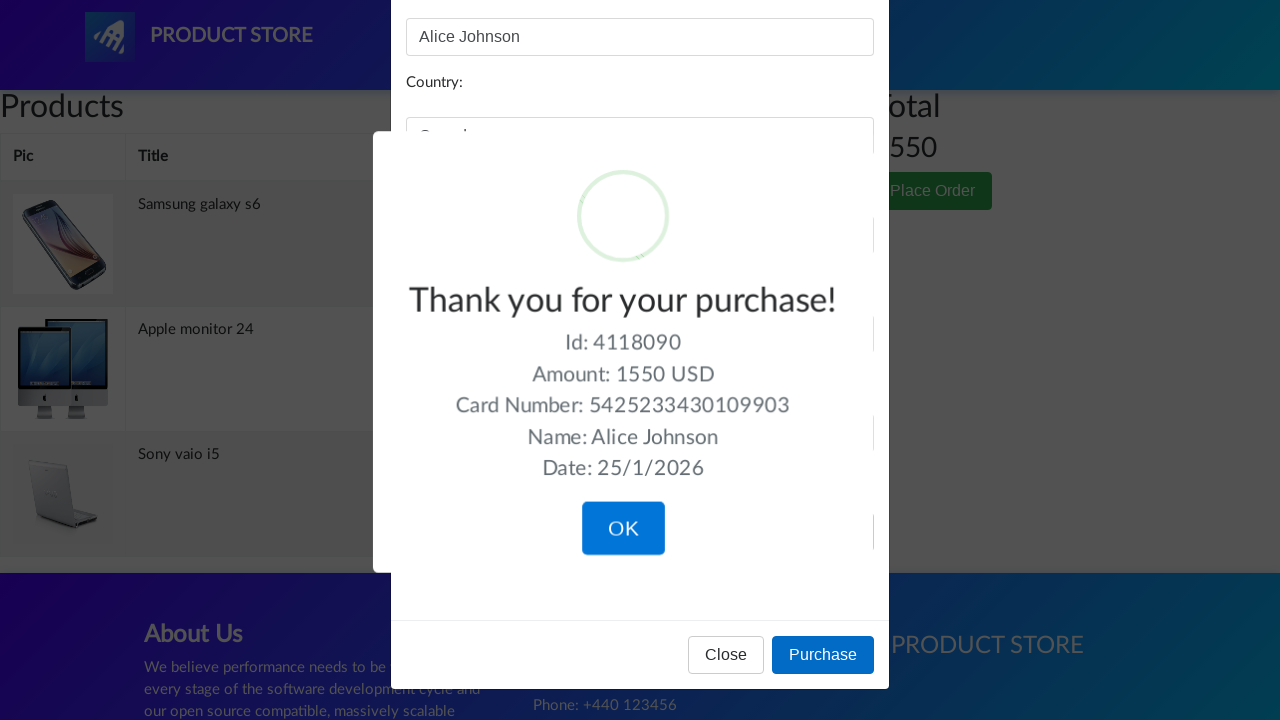

Waited for purchase confirmation message to appear
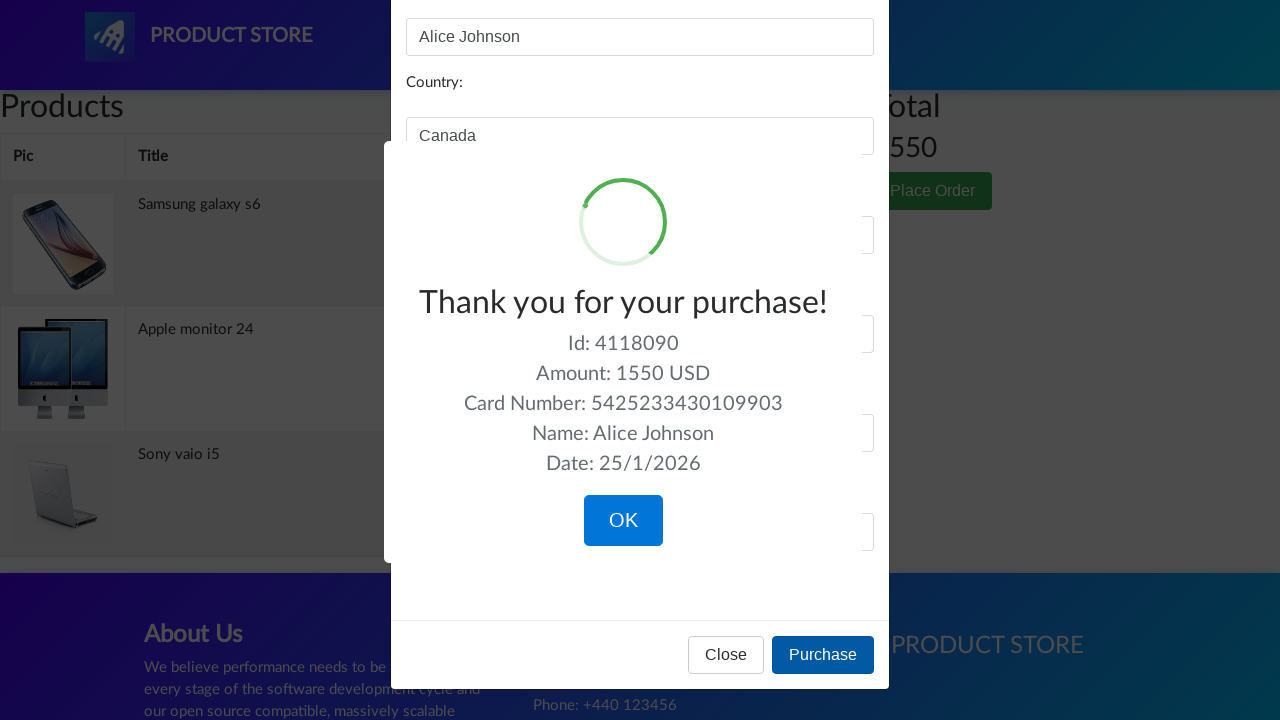

Clicked OK button to close purchase confirmation at (623, 521) on button:text('OK')
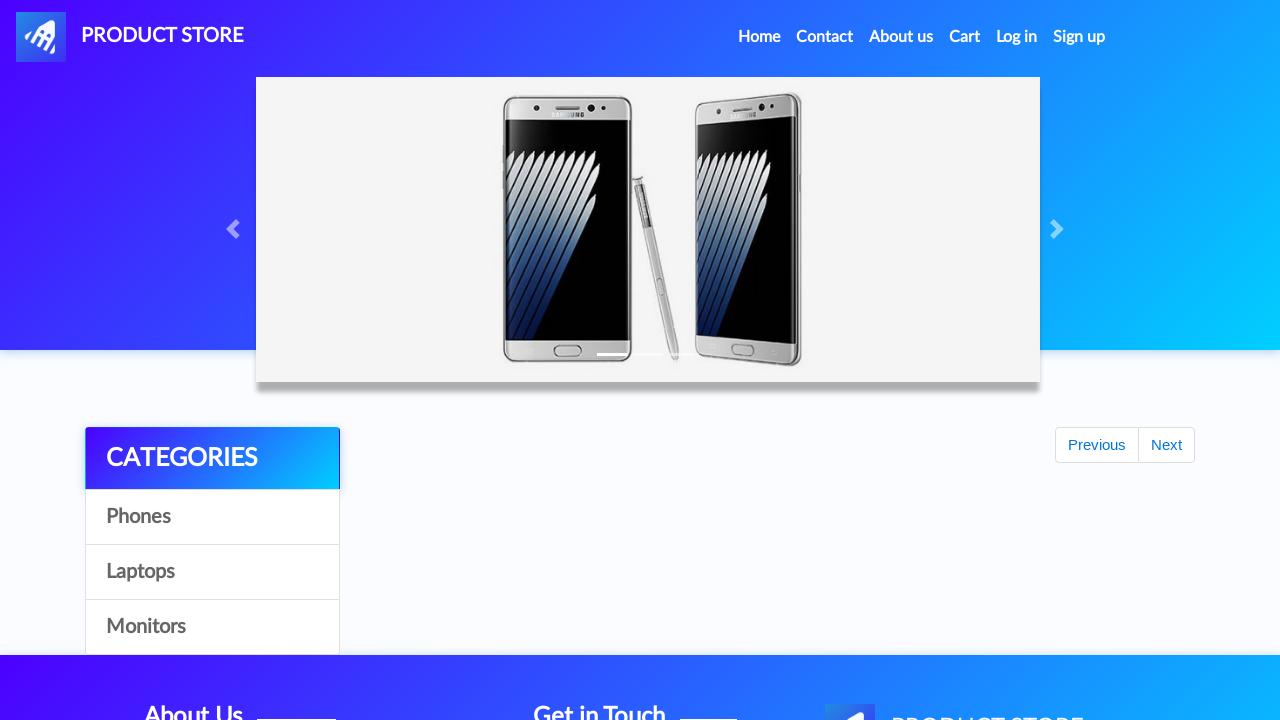

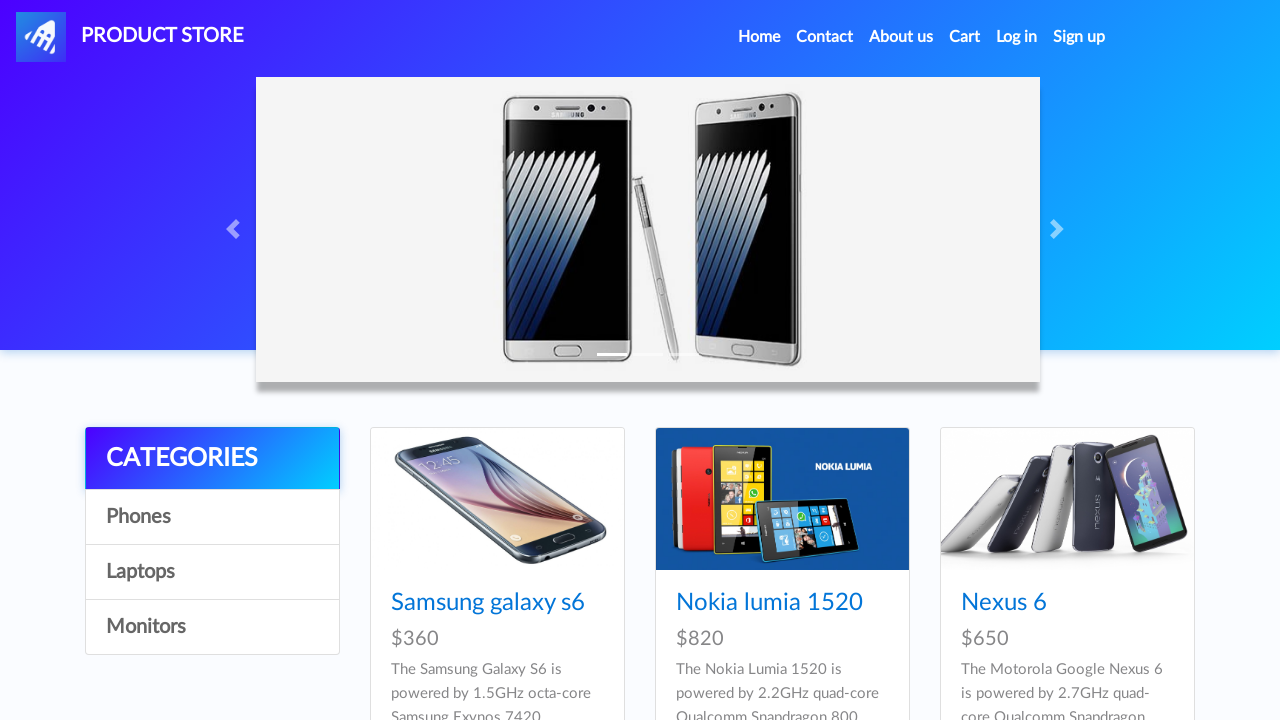